Tests selecting and deselecting multiple options in a multi-select dropdown element

Starting URL: https://selenium.dev/selenium/web/formPage.html

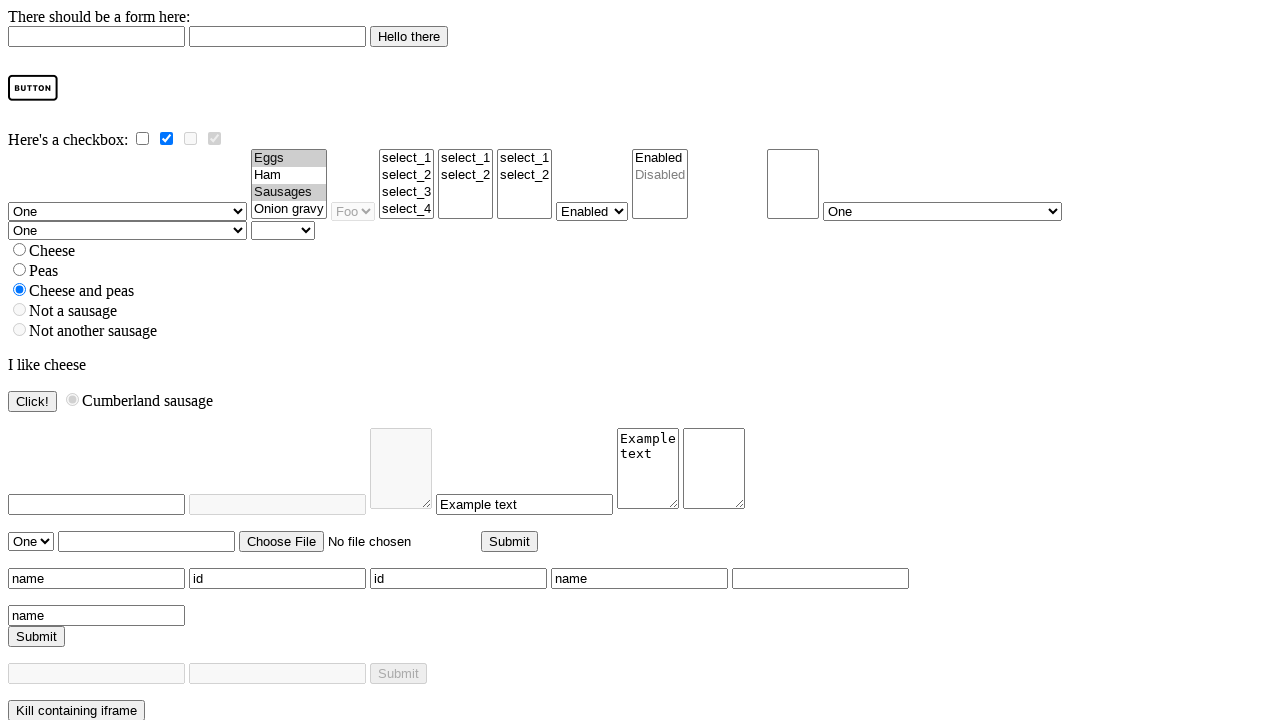

Located the multi-select dropdown element
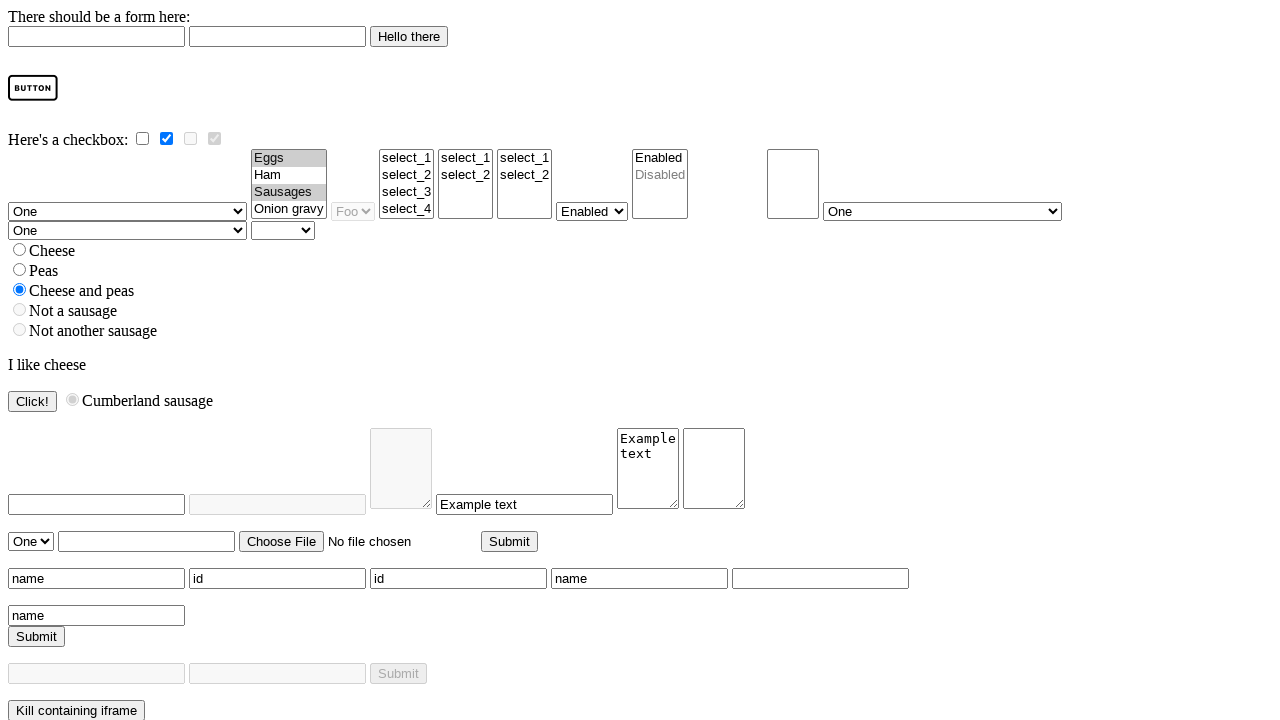

Selected 'ham' and 'onion gravy' options from multi-select dropdown on select[name='multi']
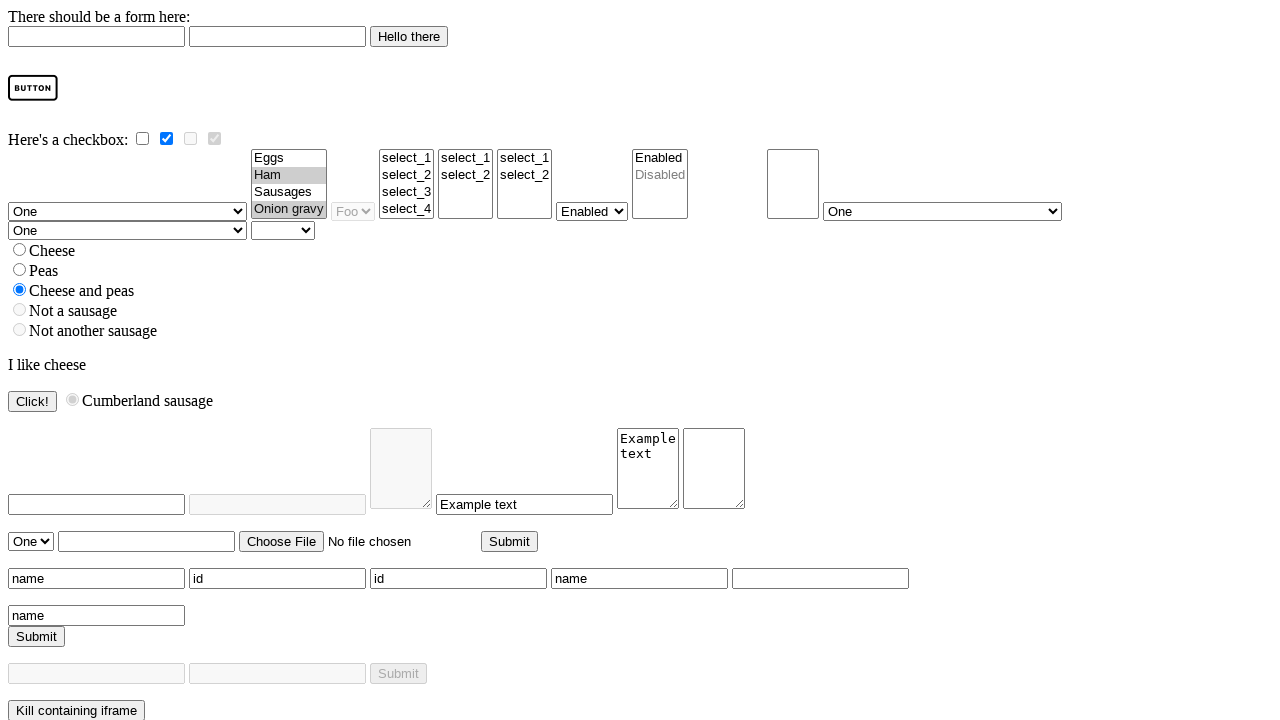

Verified that 'ham' option is selected
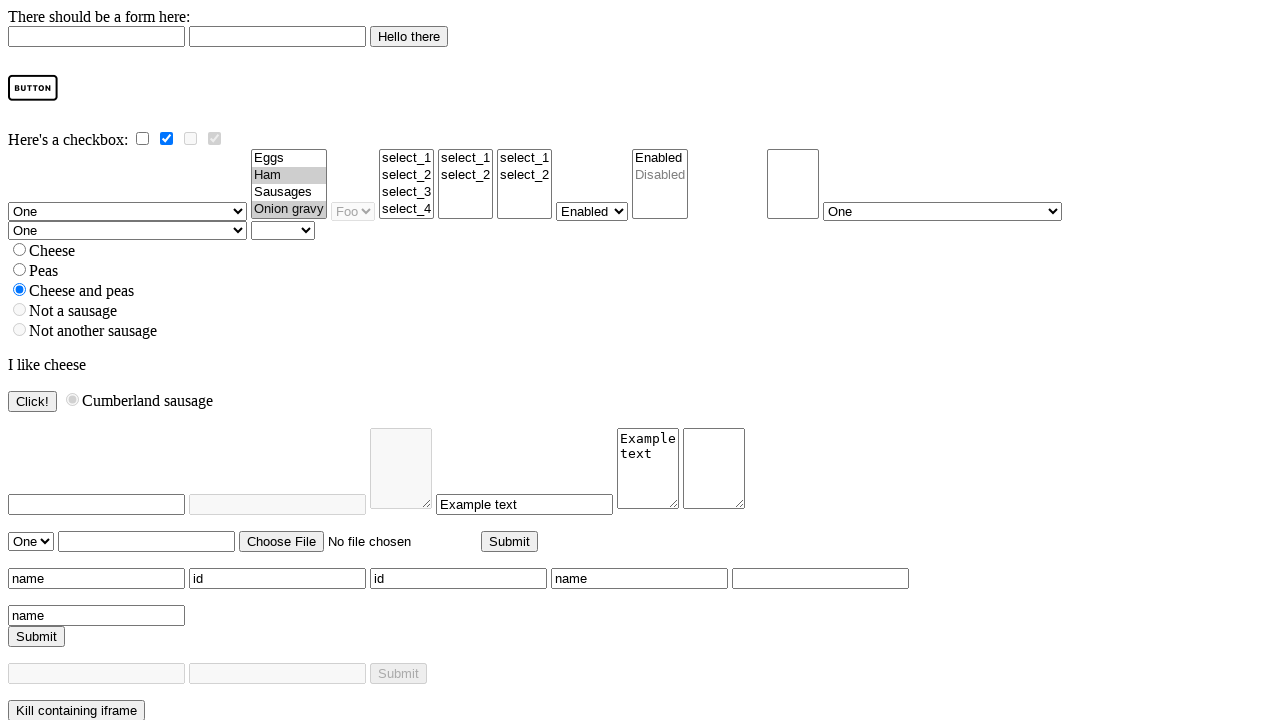

Verified that 'onion gravy' option is selected
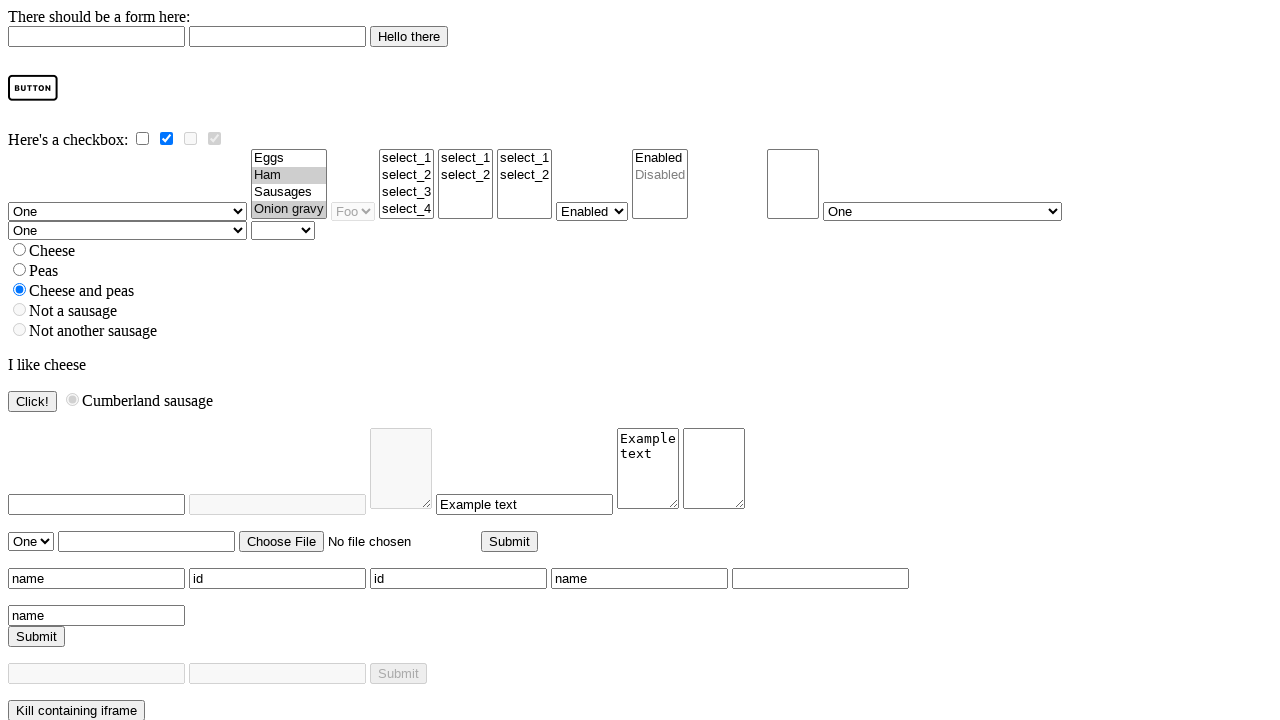

Reselected 'ham' and 'onion gravy' to ensure other options are deselected on select[name='multi']
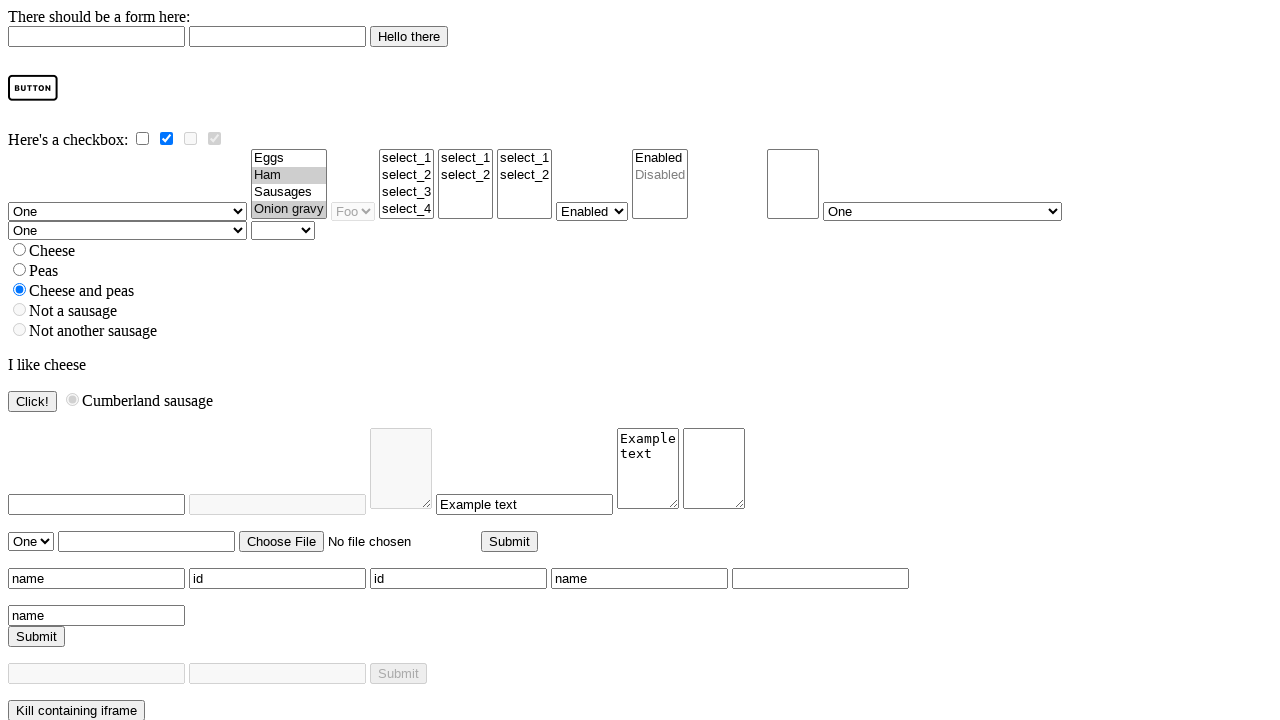

Verified that 'eggs' option is not selected
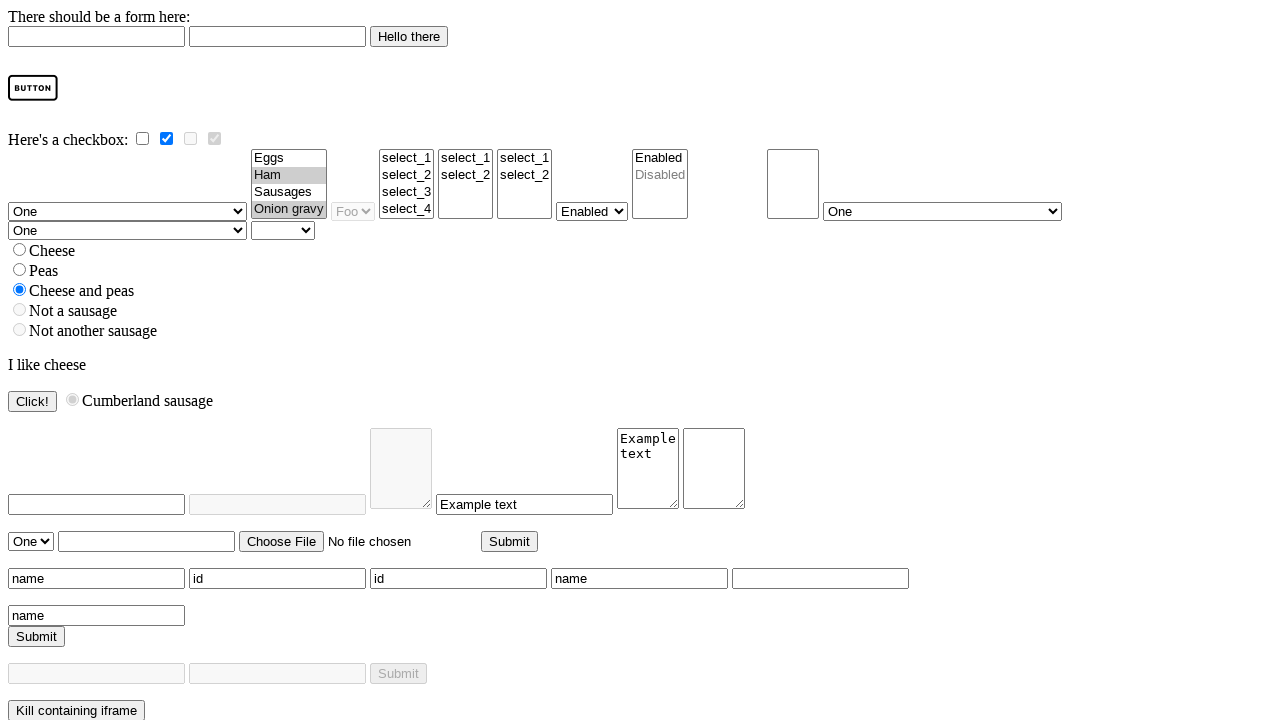

Verified that 'sausages' option is not selected
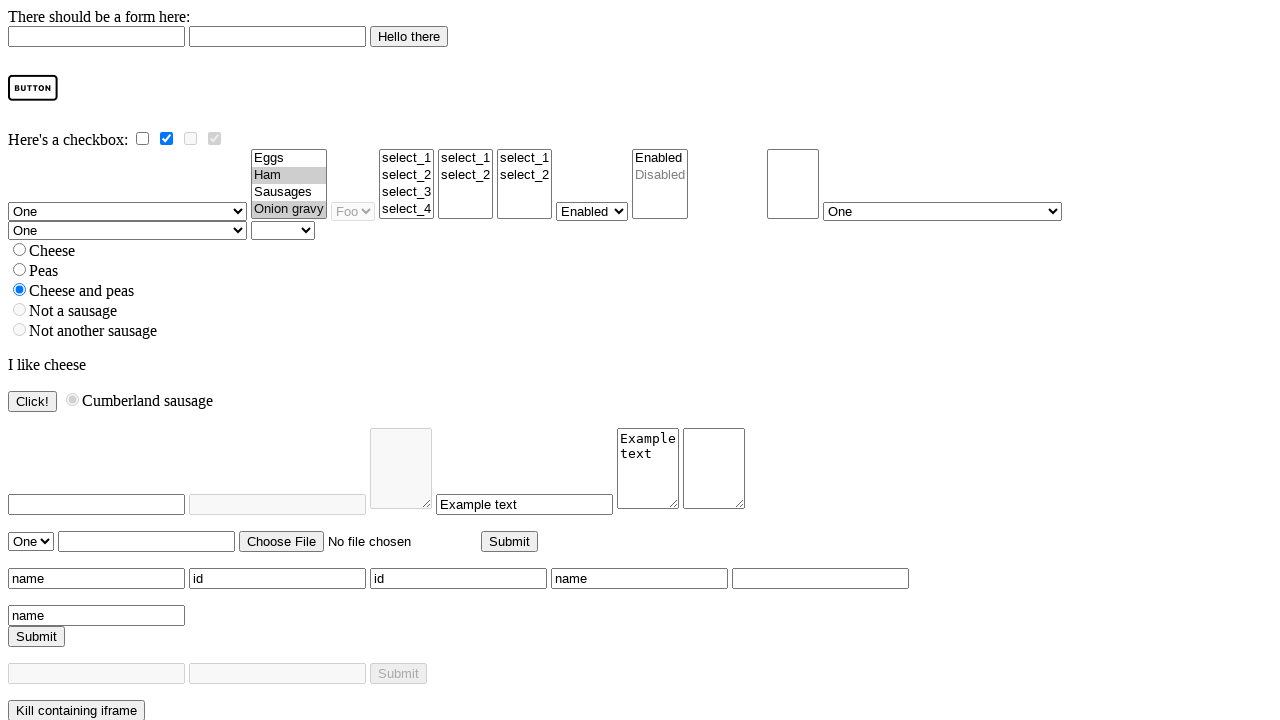

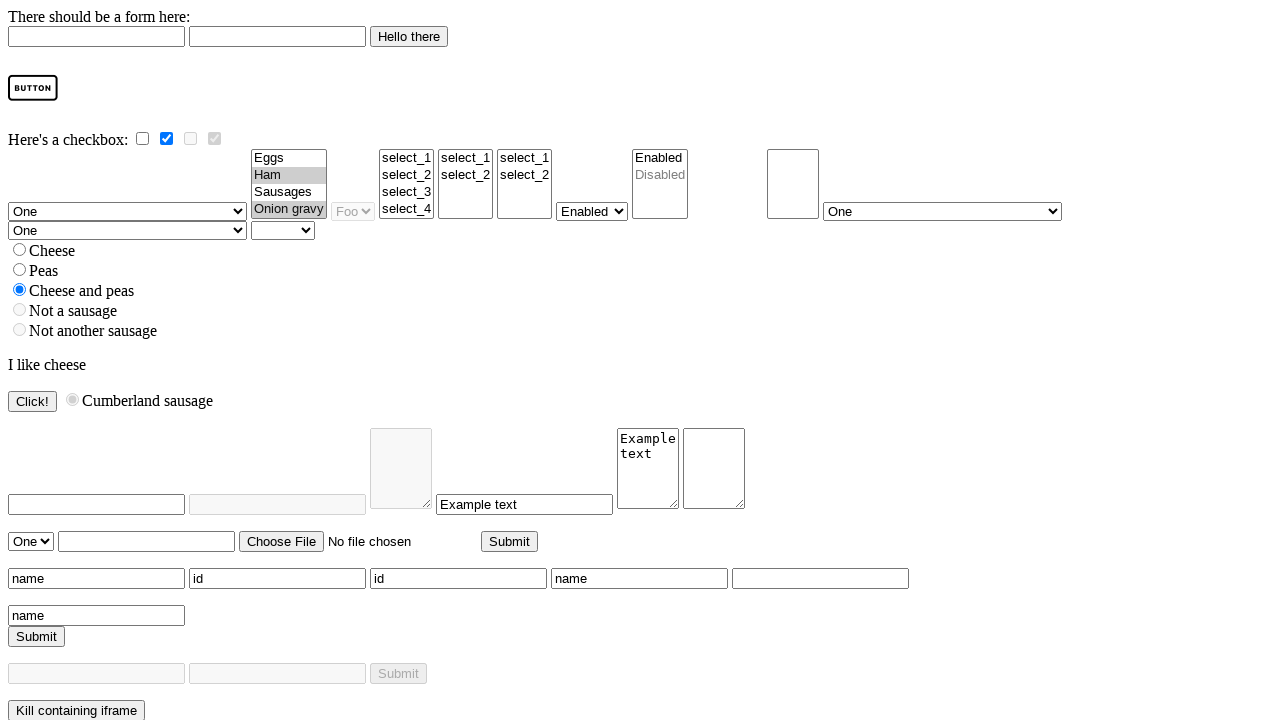